Tests date picker input by entering a date and verifying the value

Starting URL: https://bonigarcia.dev/selenium-webdriver-java/web-form.html

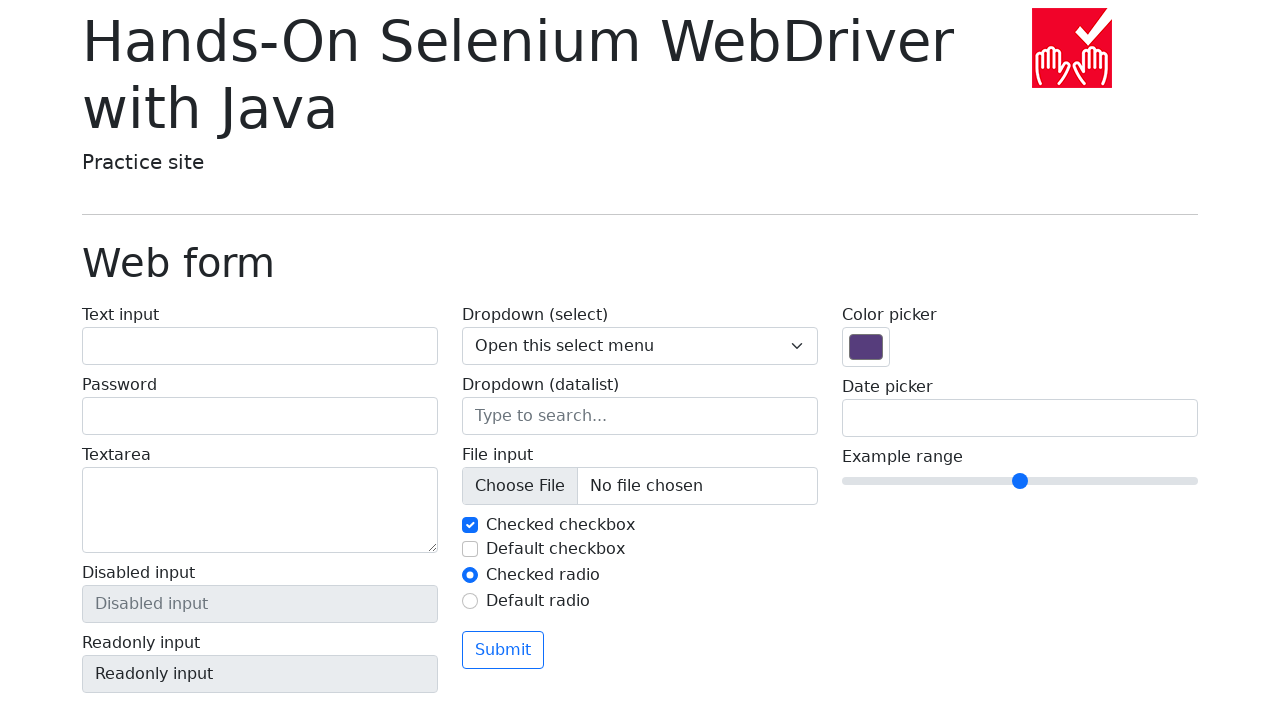

Filled date picker input with '2025-04-13' on input.form-control[name='my-date']
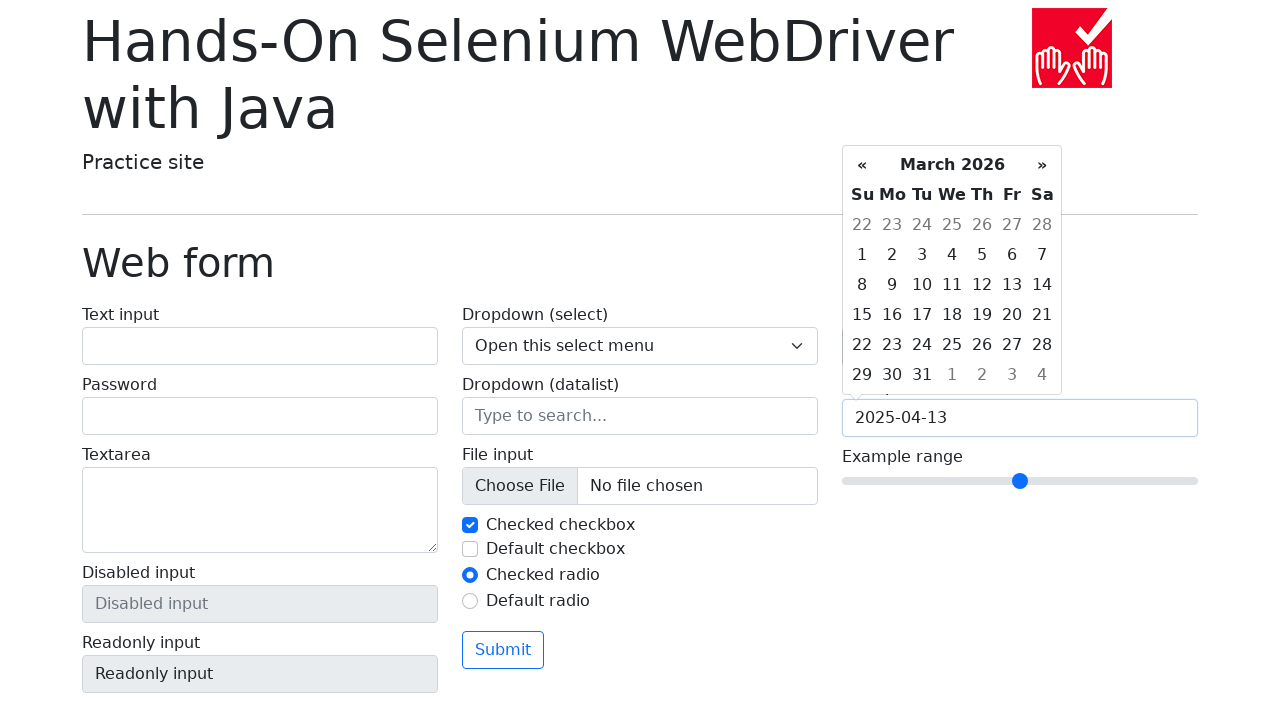

Retrieved date value from input field
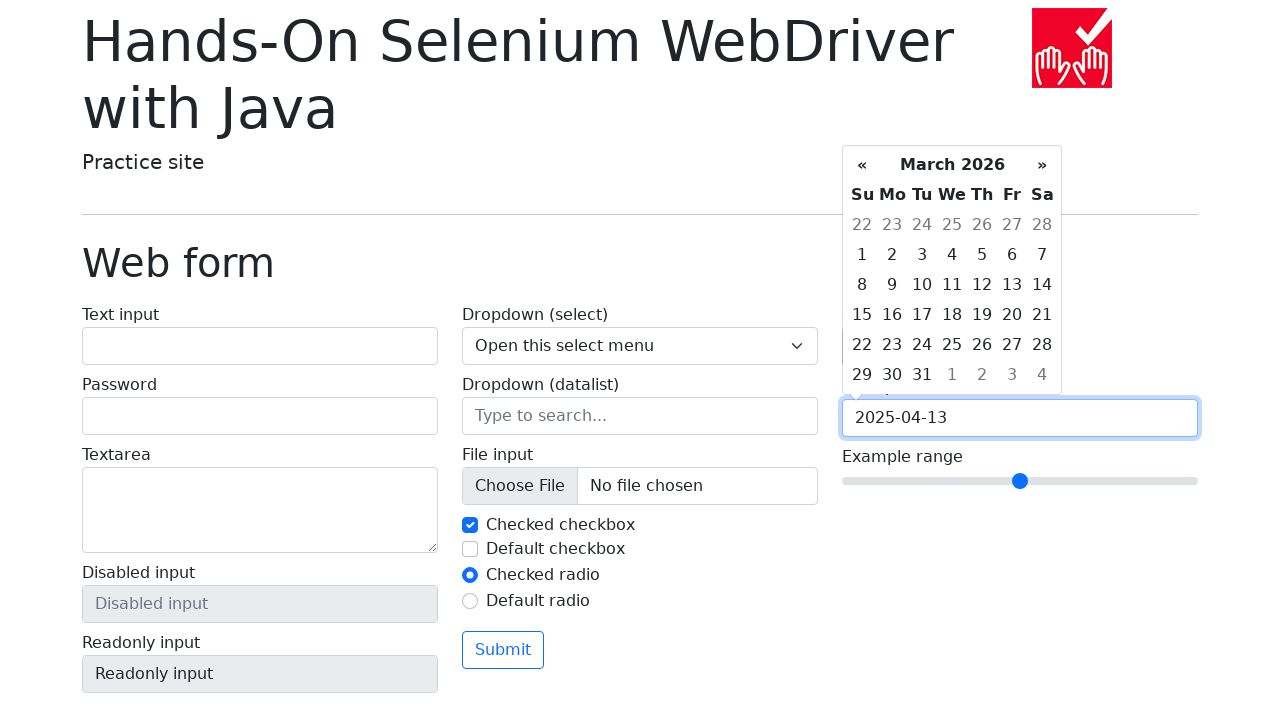

Verified date value equals '2025-04-13'
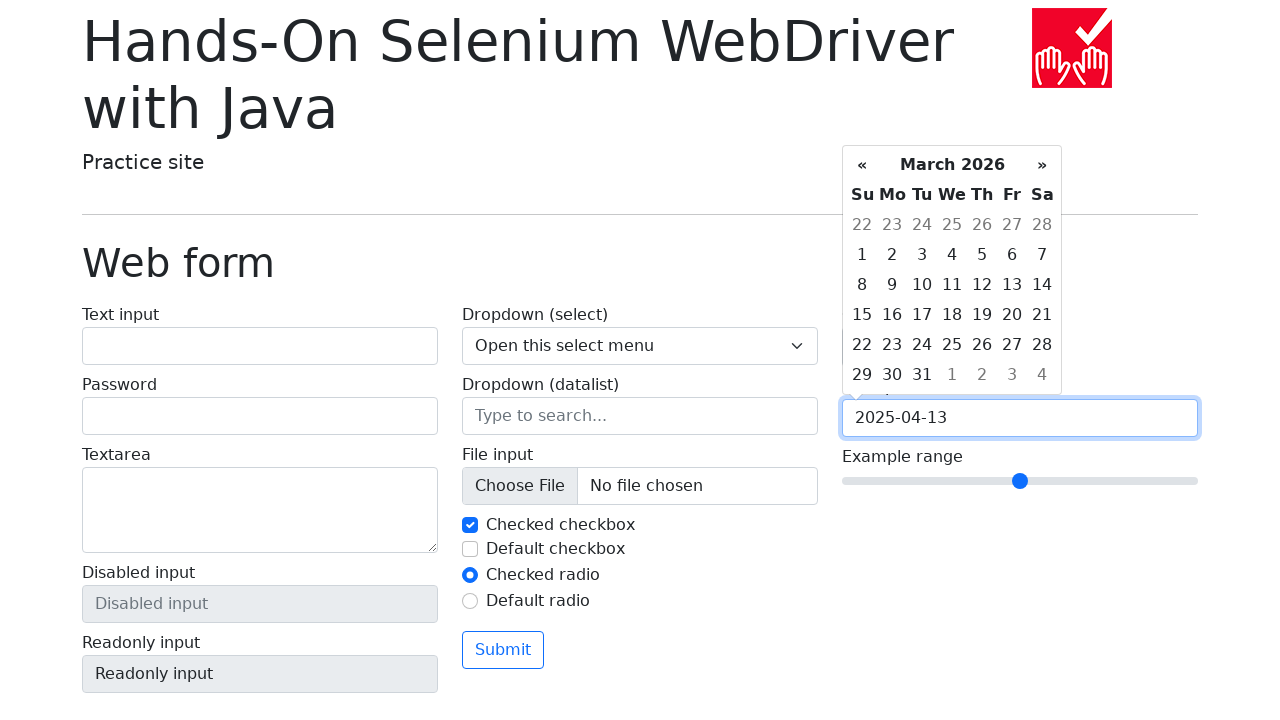

Retrieved label text for date picker
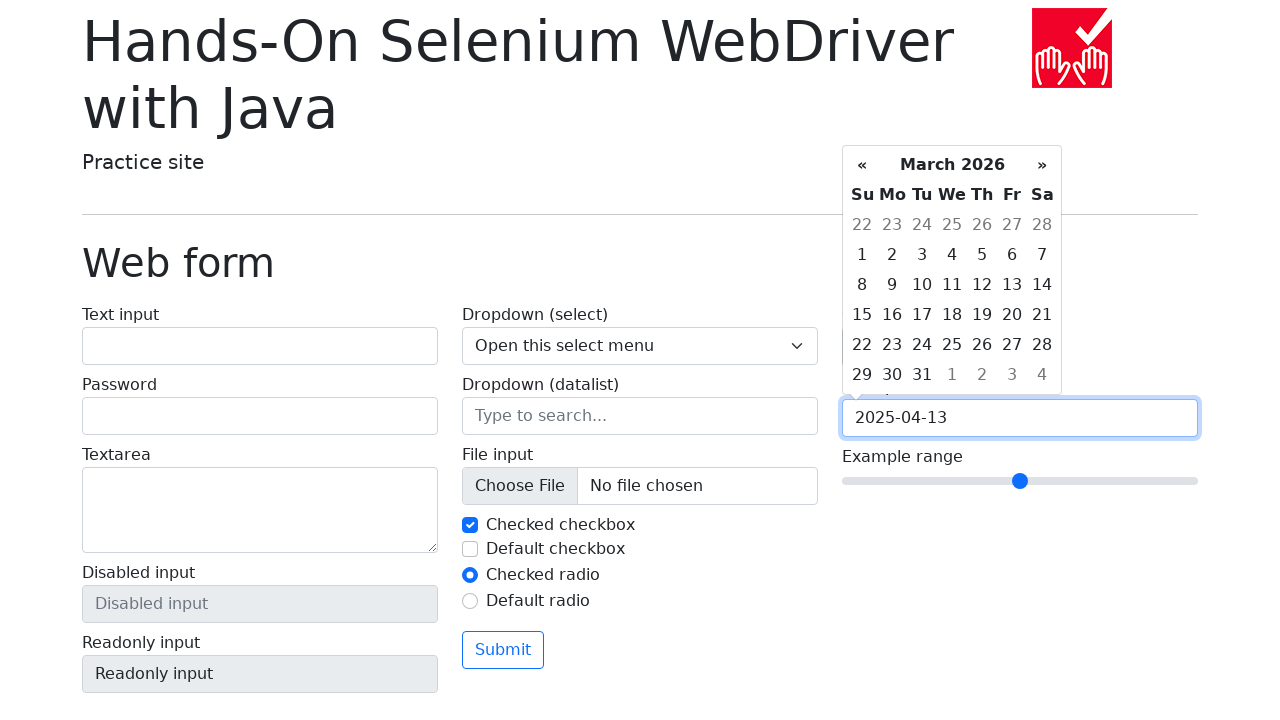

Verified label contains 'Date picker' text
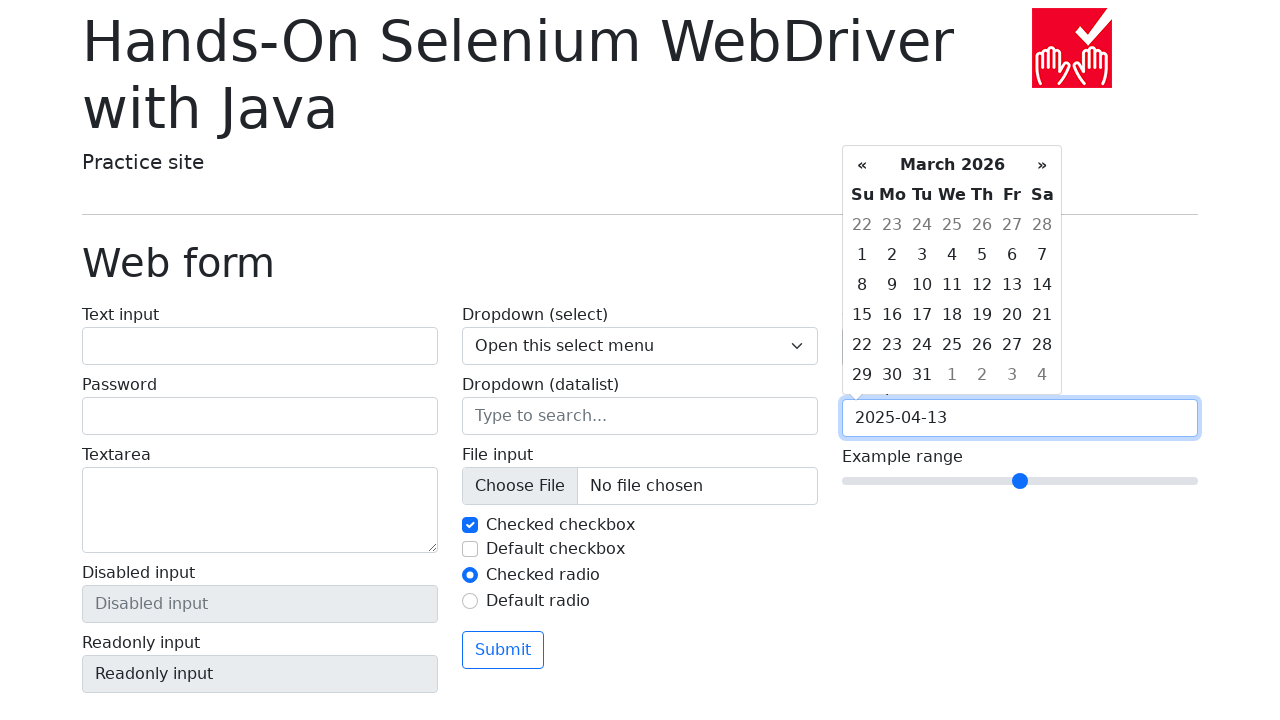

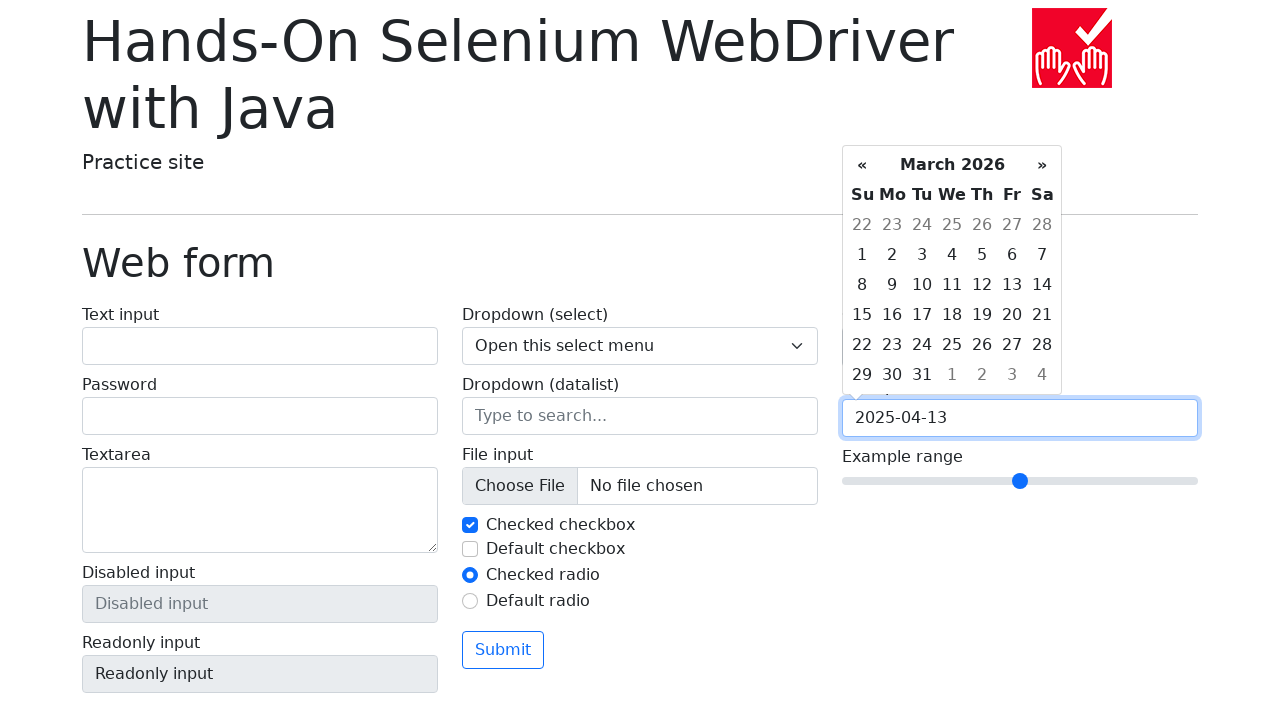